Navigates to the Python.org homepage and waits for the page to fully load

Starting URL: https://www.python.org/

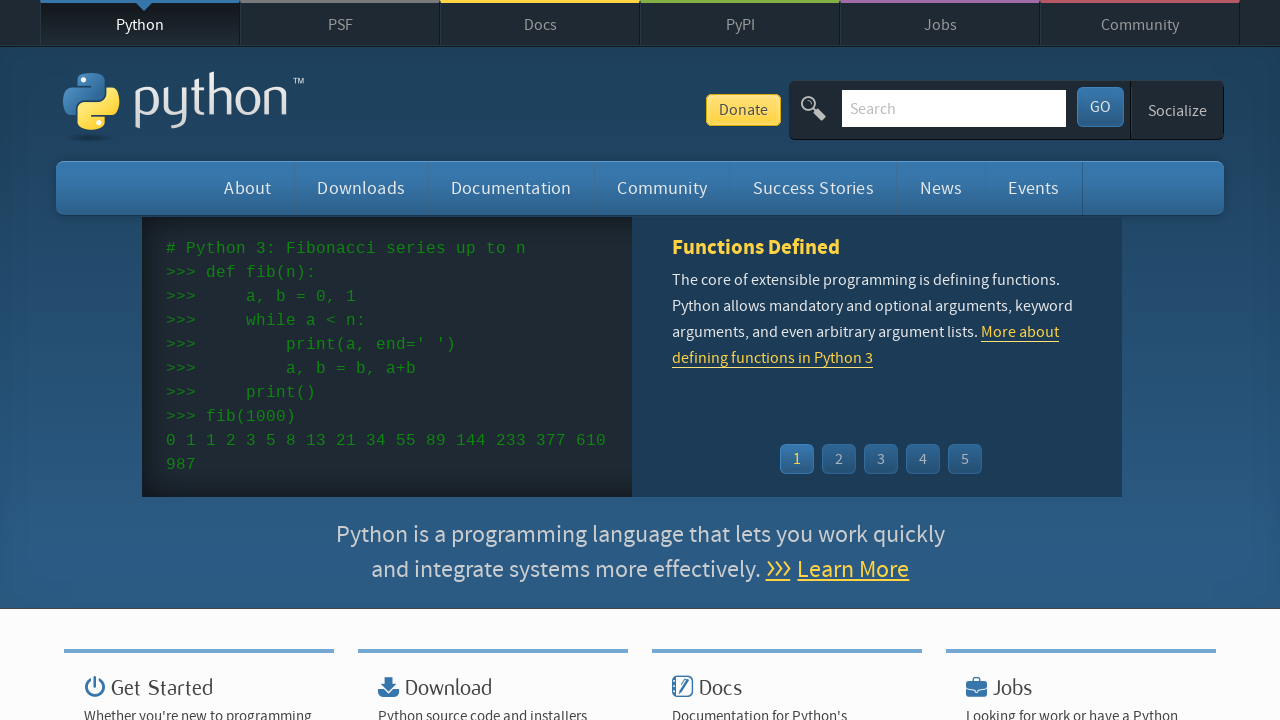

Navigated to Python.org homepage
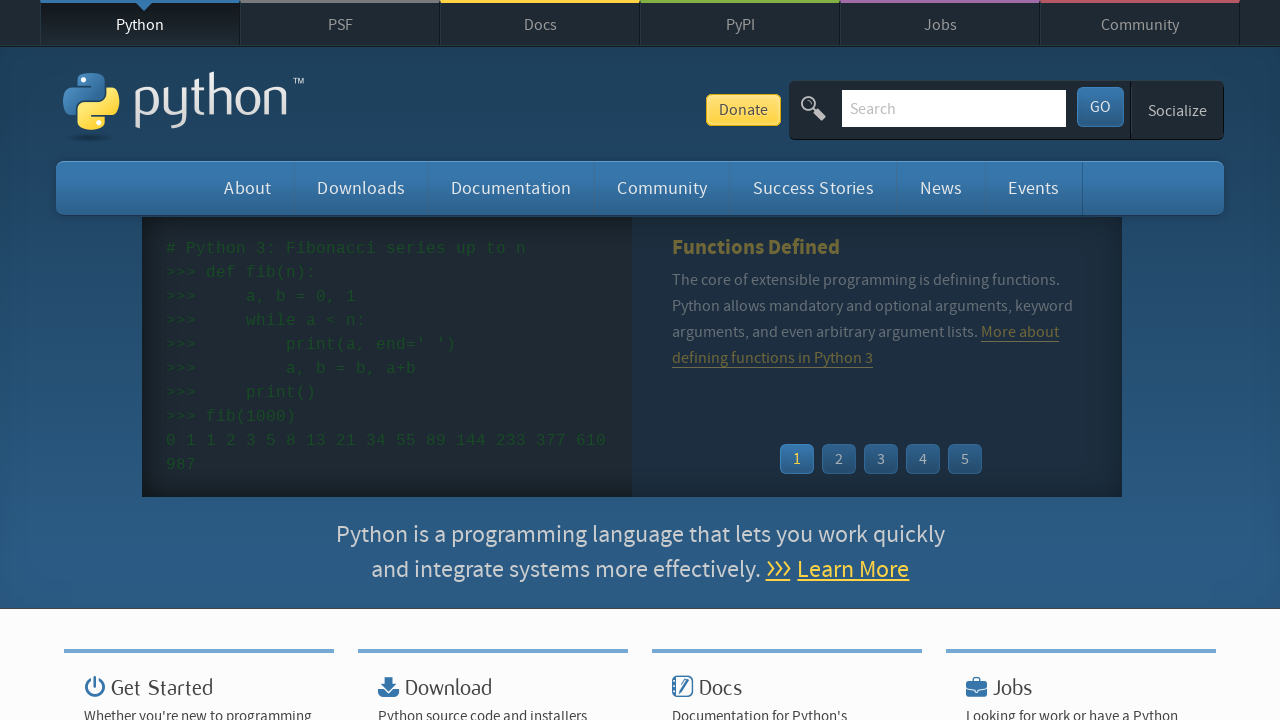

Page fully loaded with all network requests complete
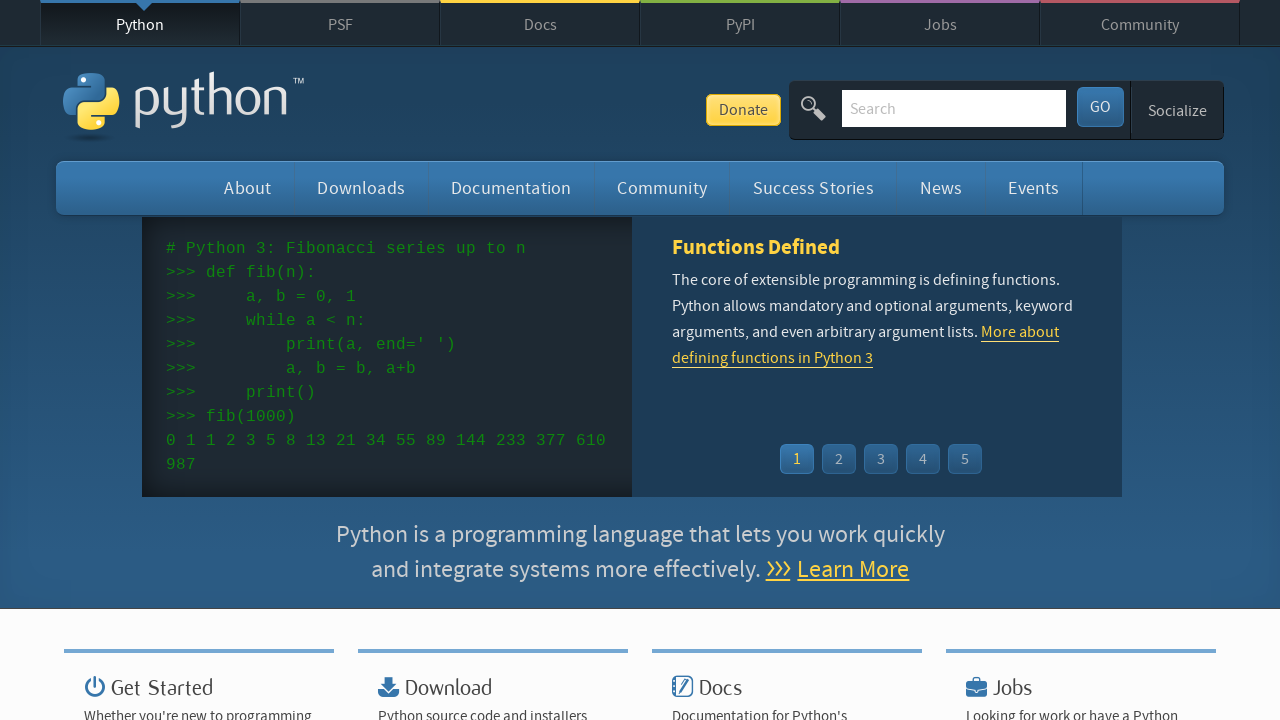

Verified page loaded by confirming touchnav-wrapper element is present
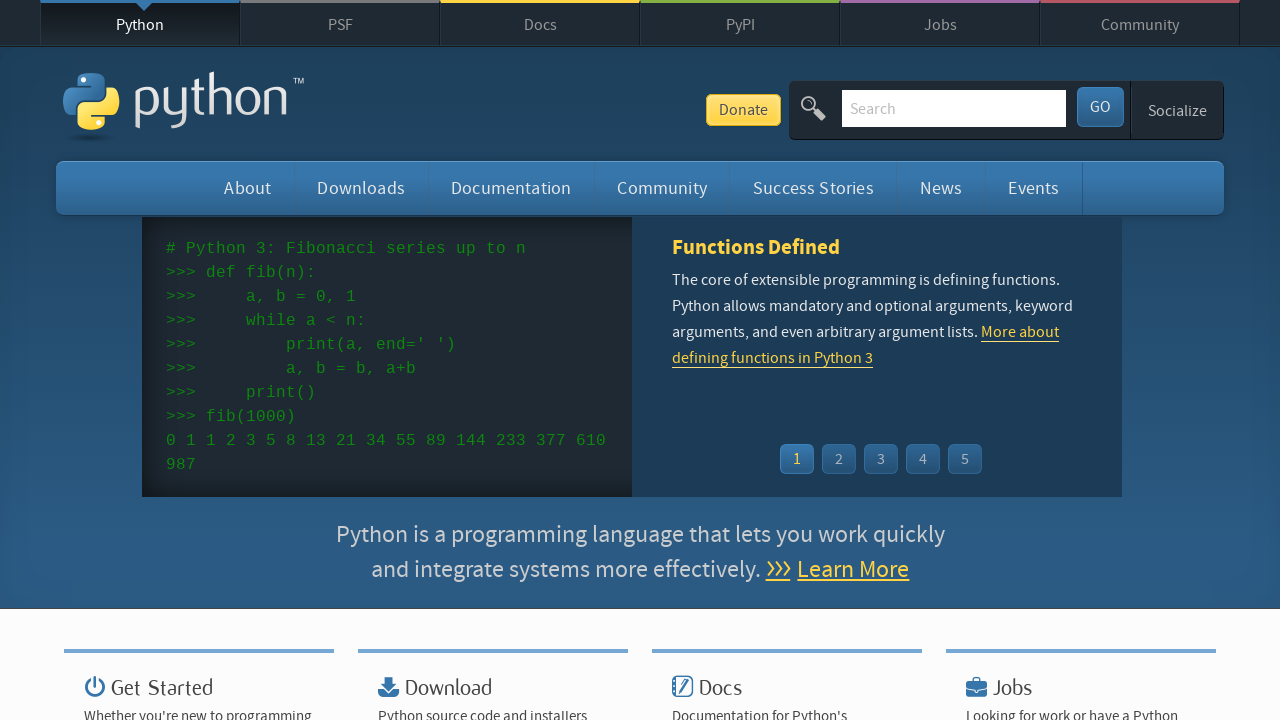

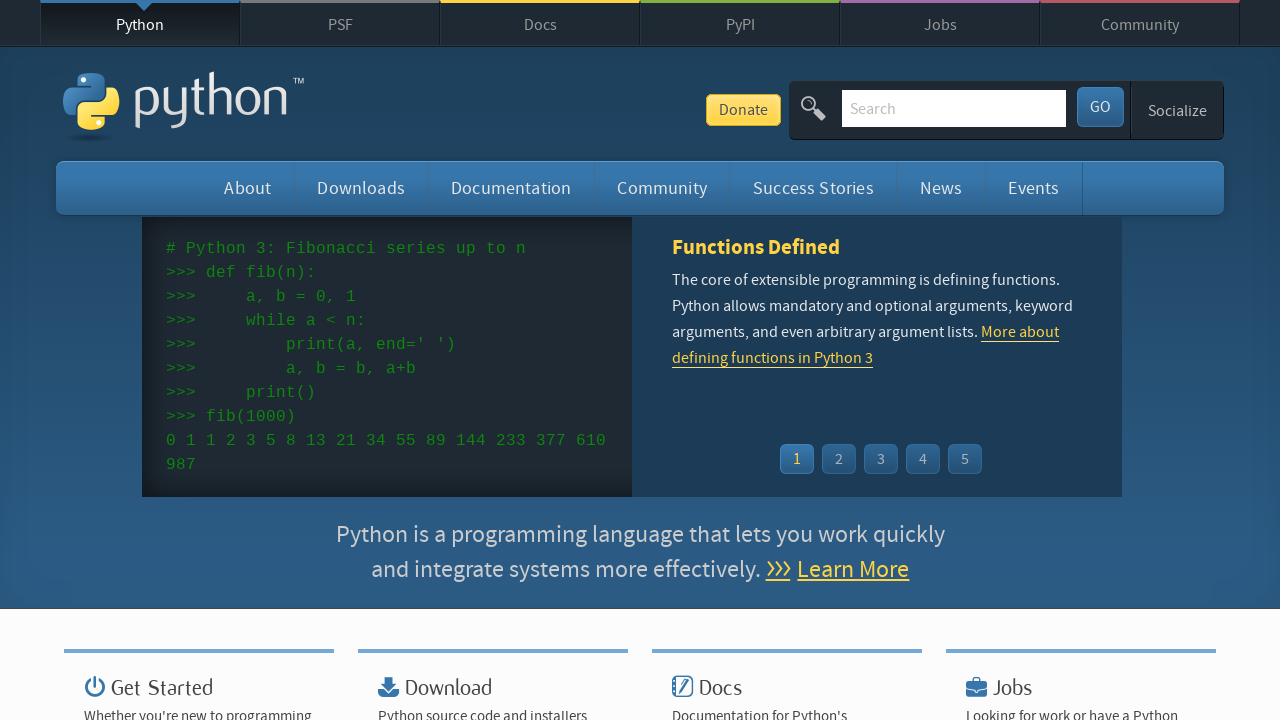